Tests home page responsiveness by changing viewport sizes across desktop, tablet, and mobile breakpoints

Starting URL: https://test-site.com

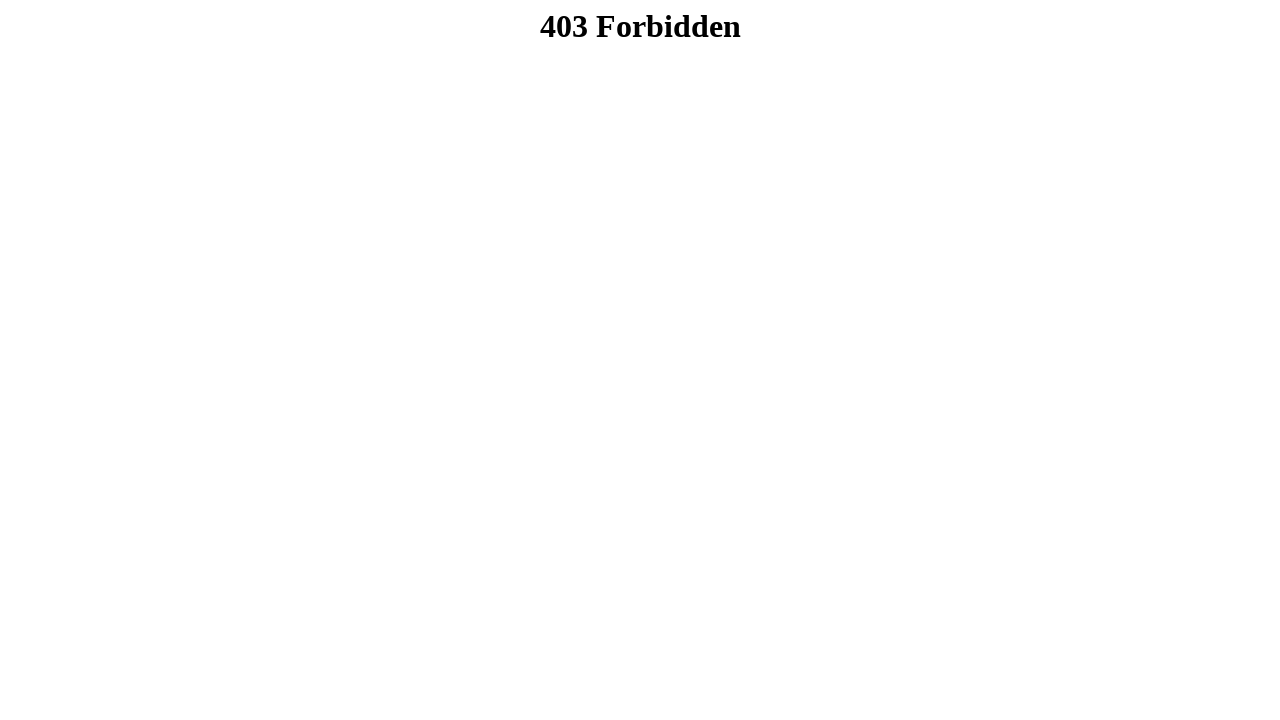

Set viewport to desktop size (1280x800)
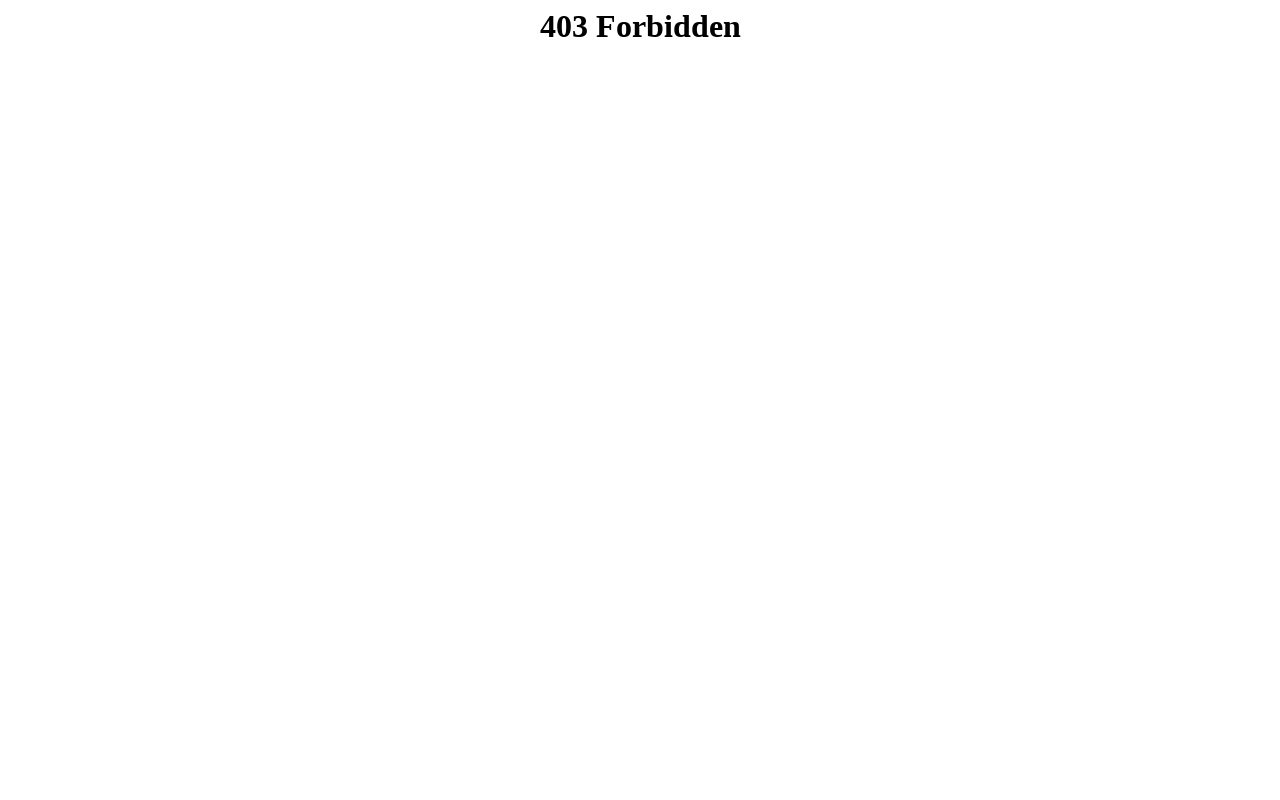

Home page loaded at desktop breakpoint
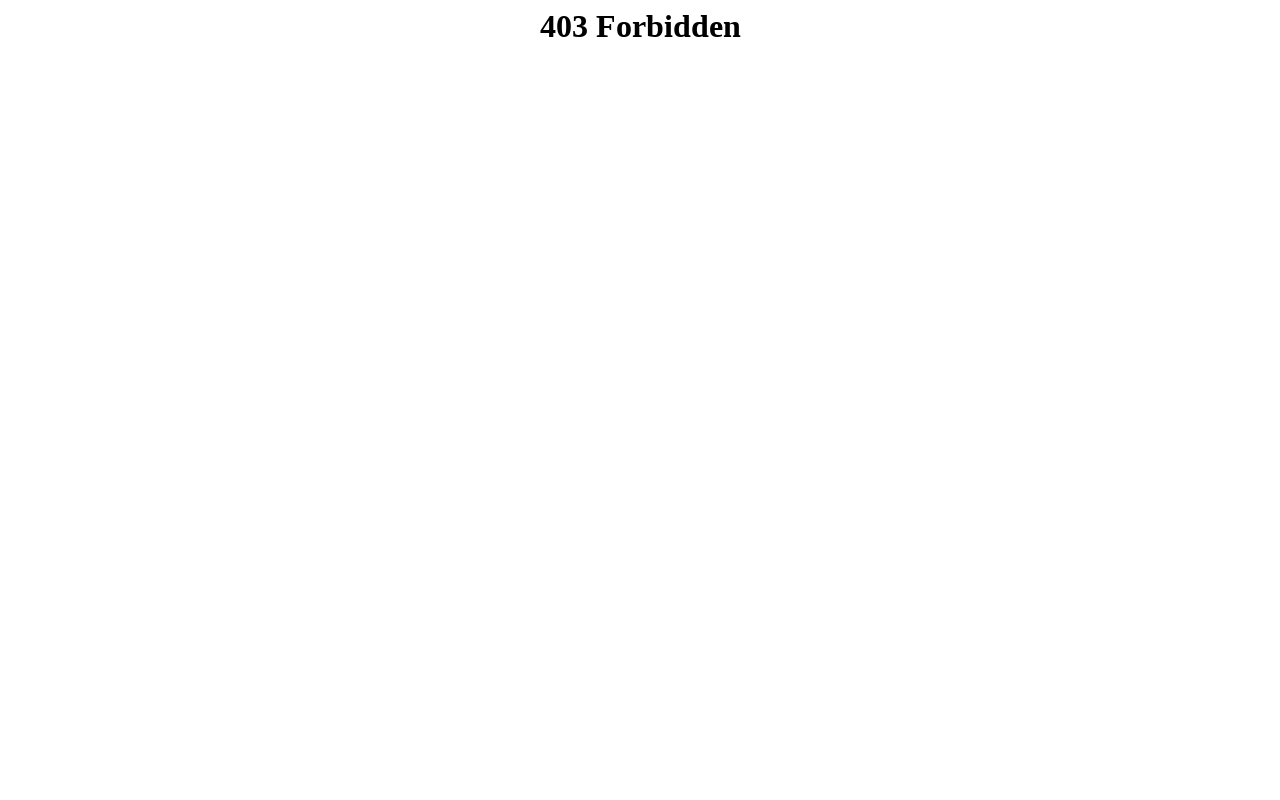

Set viewport to tablet size (1024x768)
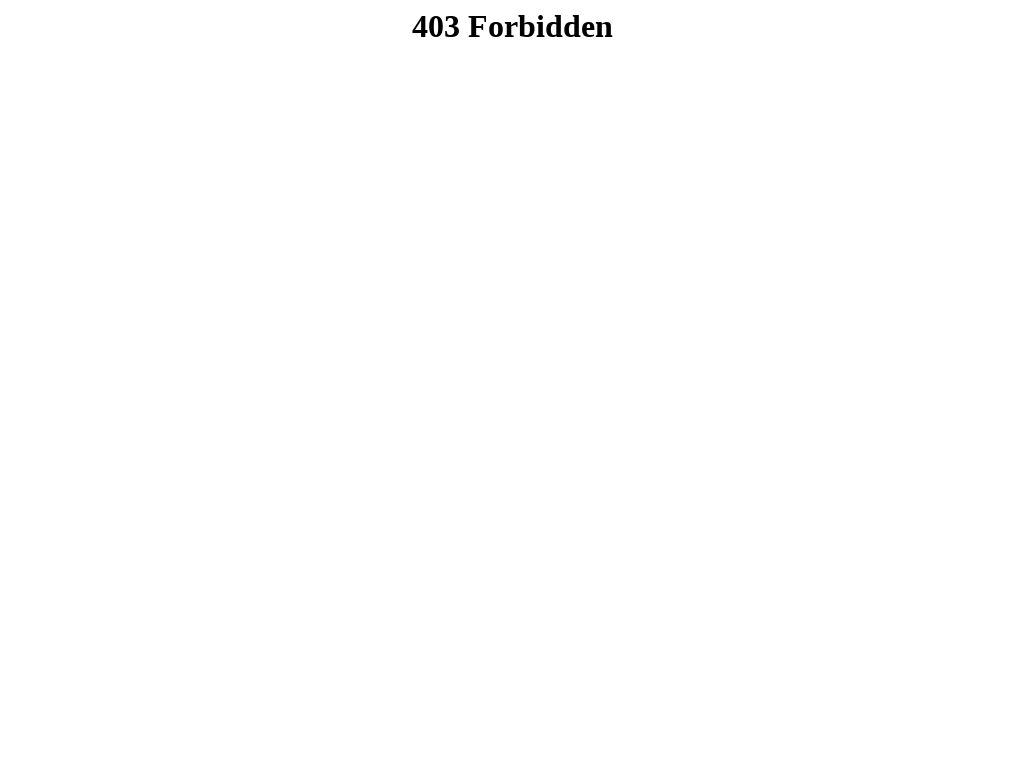

Home page loaded at tablet breakpoint
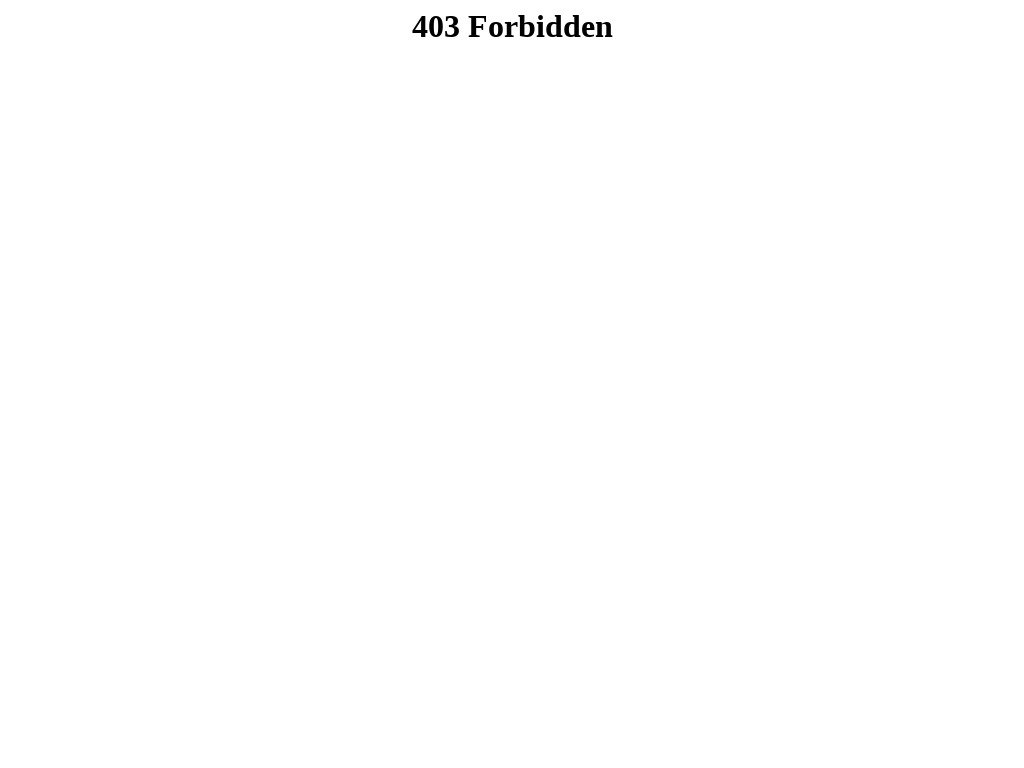

Set viewport to mobile size (375x667)
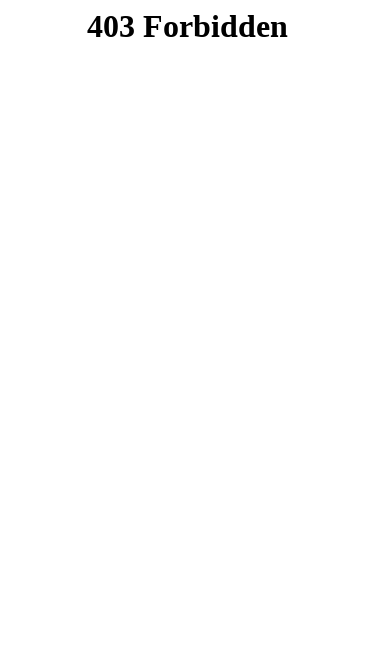

Home page loaded at mobile breakpoint
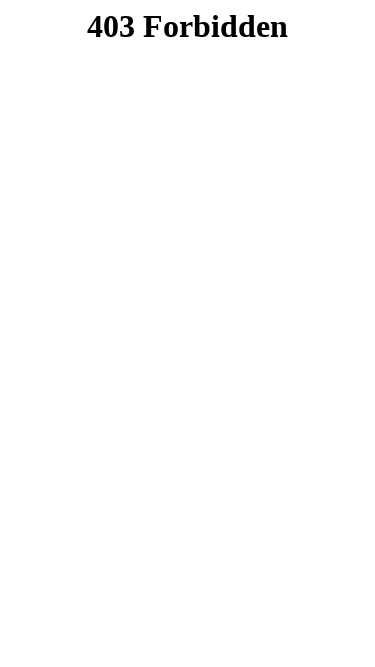

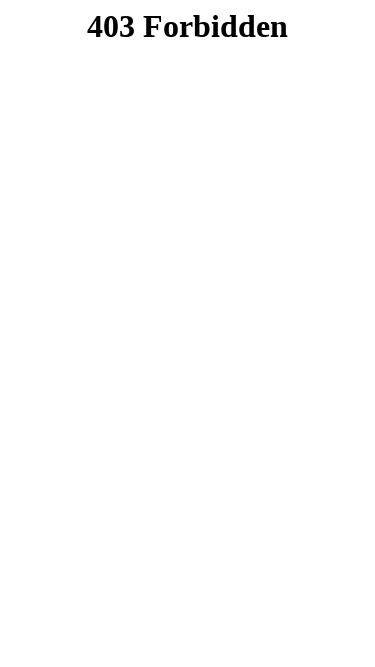